Tests adding a new customer to a banking application by clicking Bank Manager Login, filling in customer details (first name, last name, postal code), submitting the form, and verifying the customer appears in the customers list.

Starting URL: https://www.globalsqa.com/angularJs-protractor/BankingProject/#/login

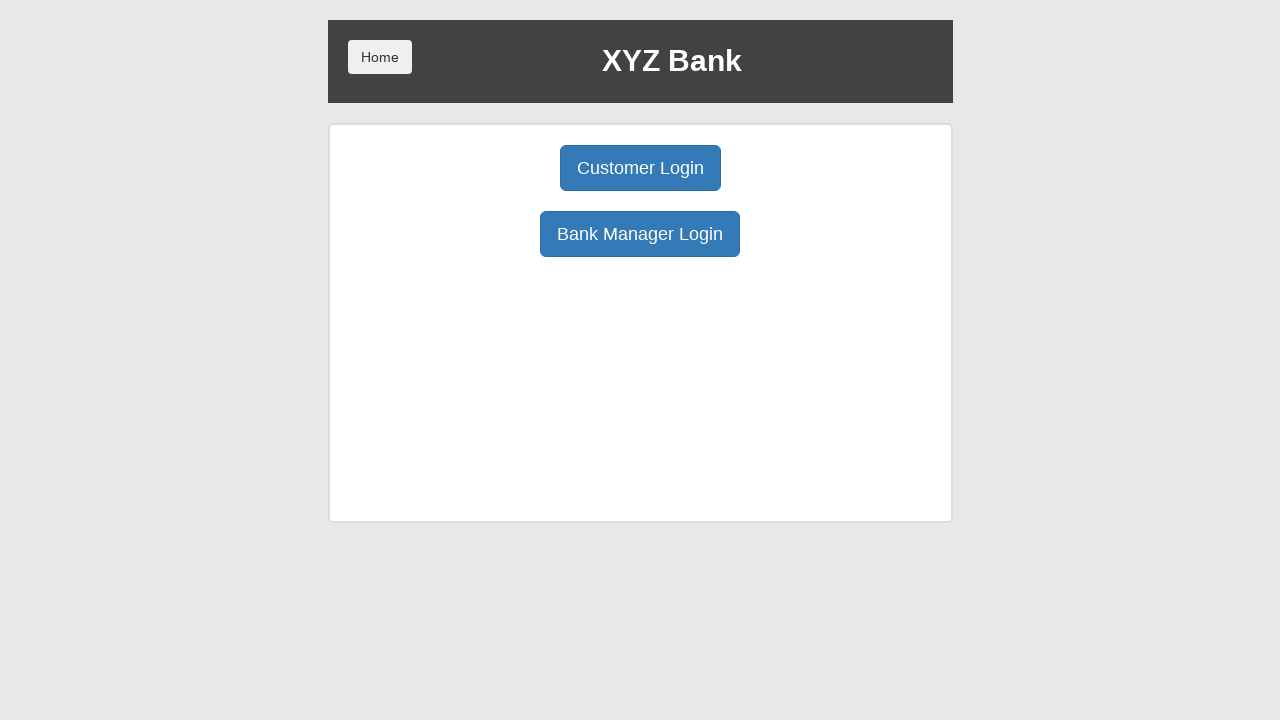

Clicked Bank Manager Login button at (640, 234) on xpath=//button[text()='Bank Manager Login']
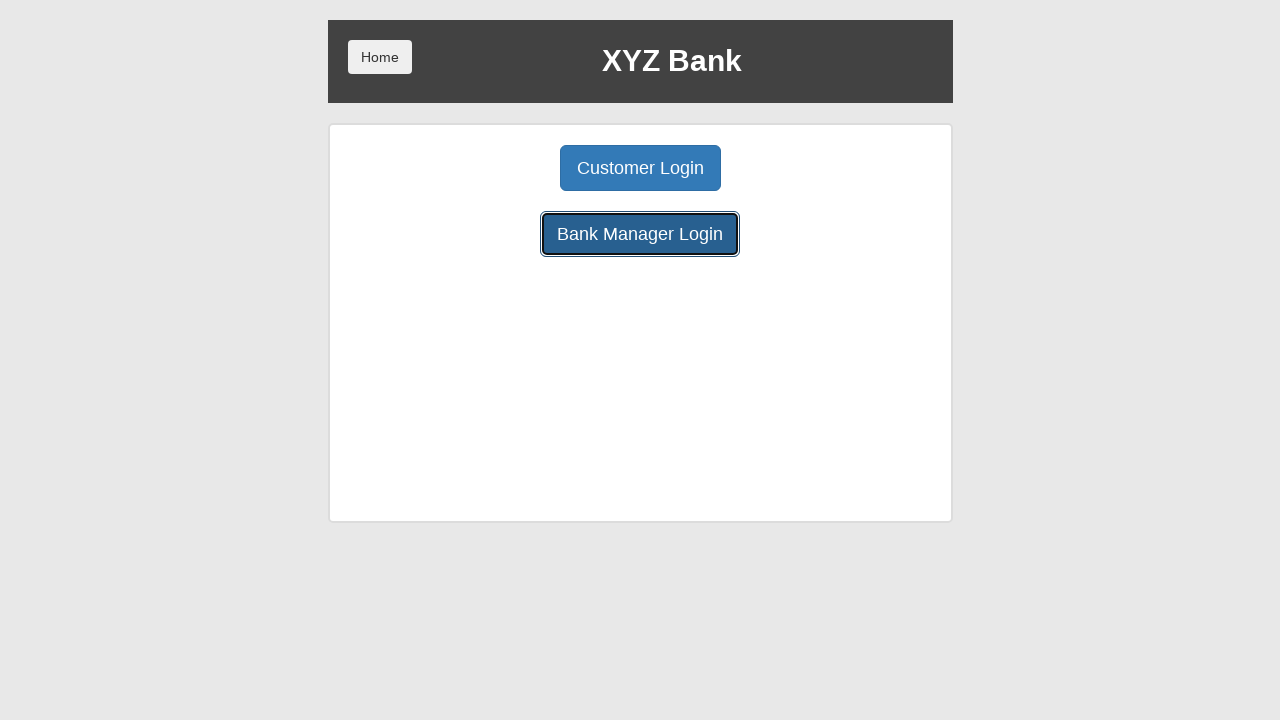

Clicked Add Customer button at (502, 168) on xpath=//button[contains(text(),'Add Customer')]
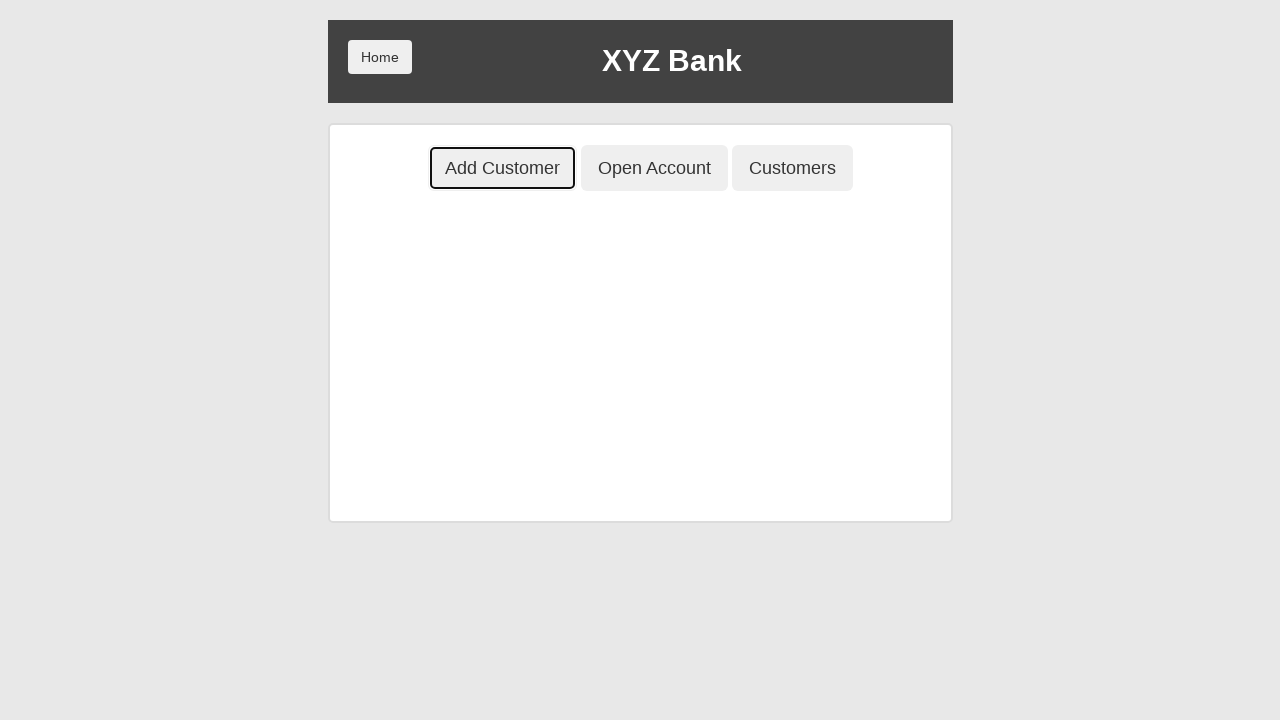

Filled First Name field with 'Christopher' on //input[@placeholder='First Name']
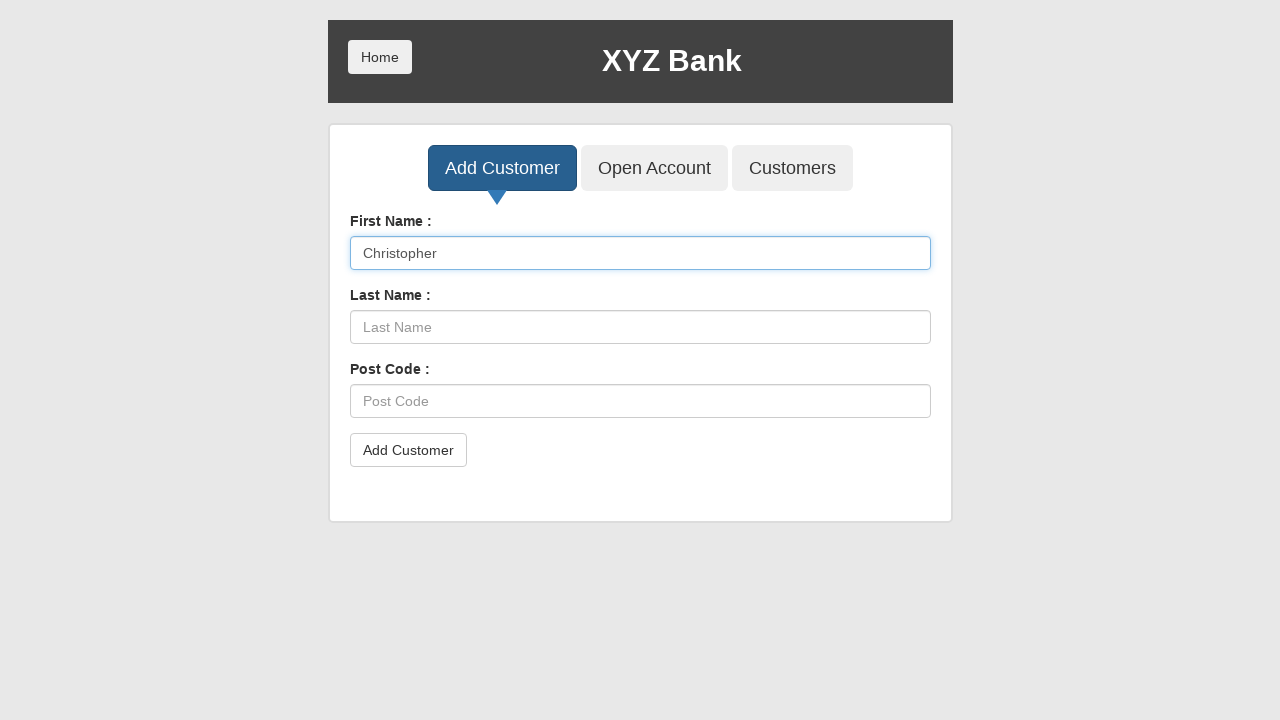

Filled Last Name field with 'Connely' on //input[@placeholder='Last Name']
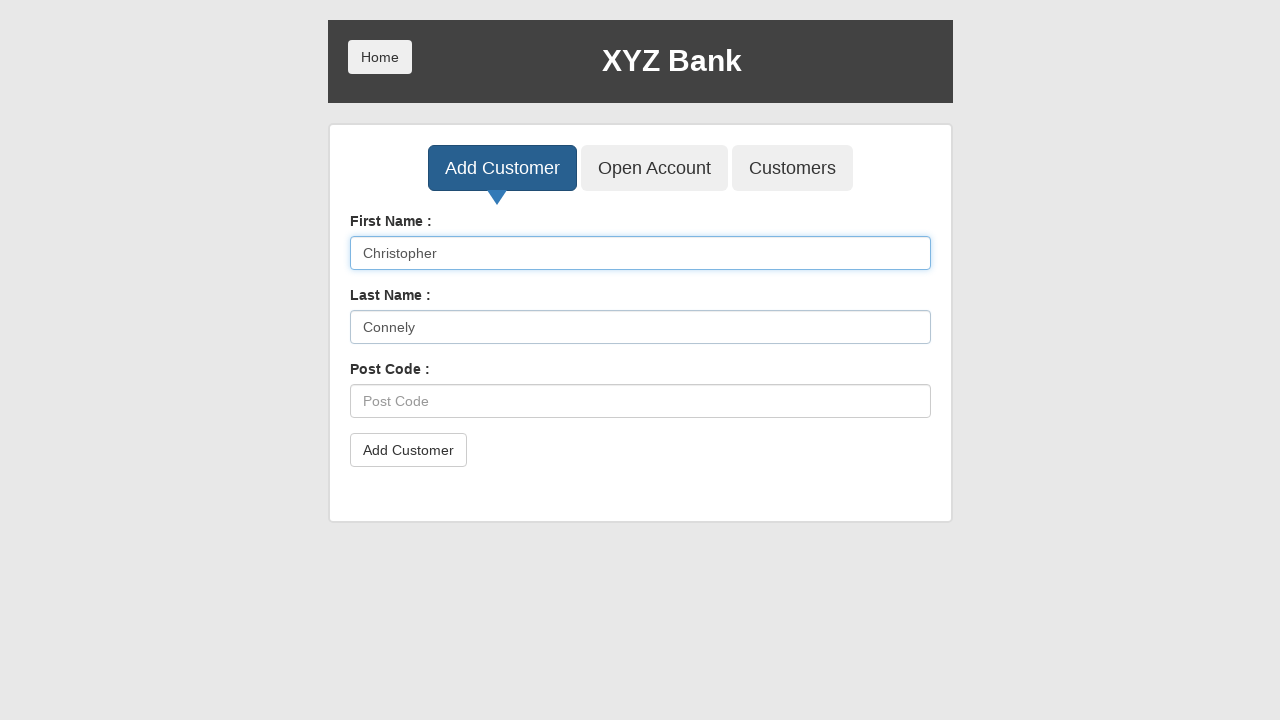

Filled Post Code field with 'L789C349' on //input[@placeholder='Post Code']
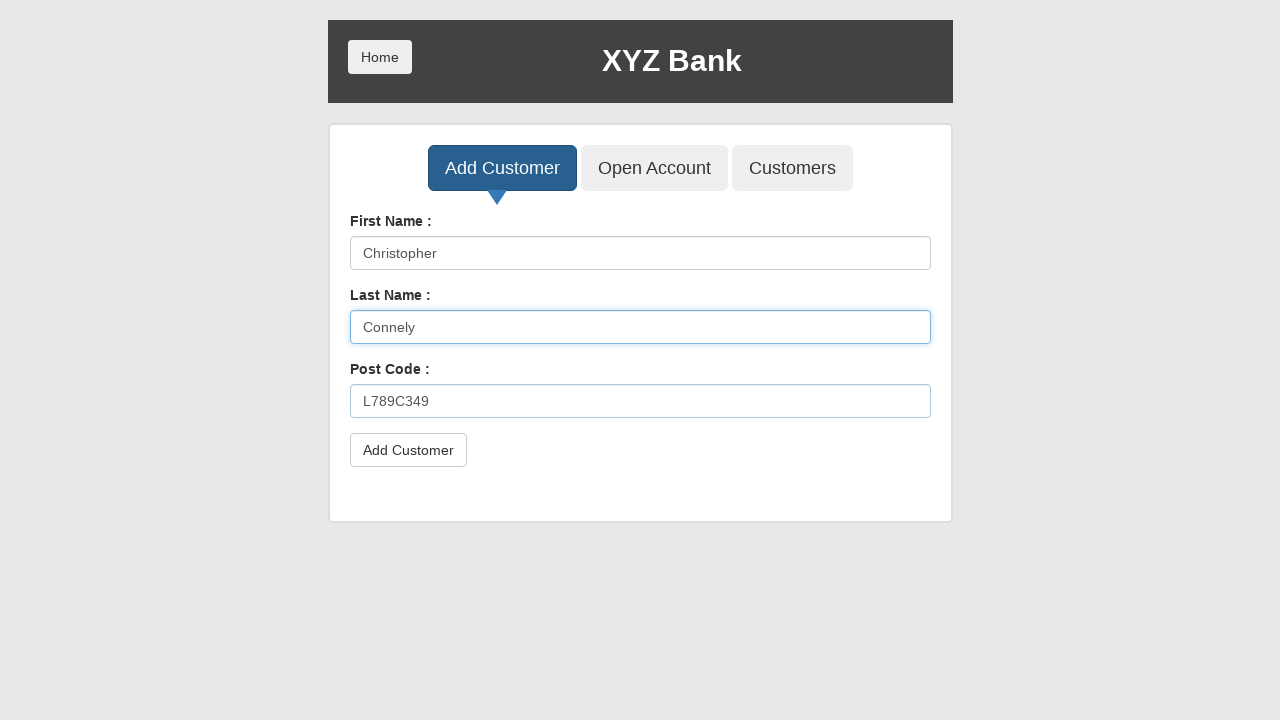

Clicked submit button to add customer at (408, 450) on xpath=//button[@type='submit']
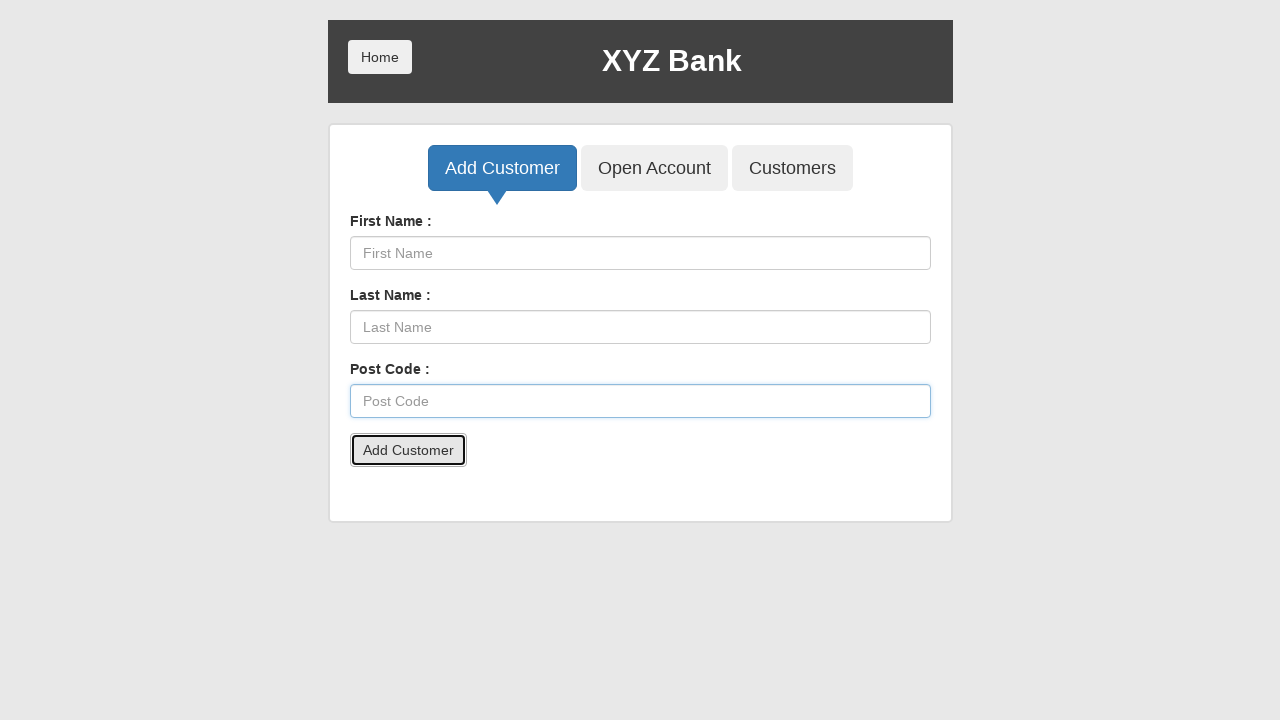

Accepted confirmation alert and waited for completion
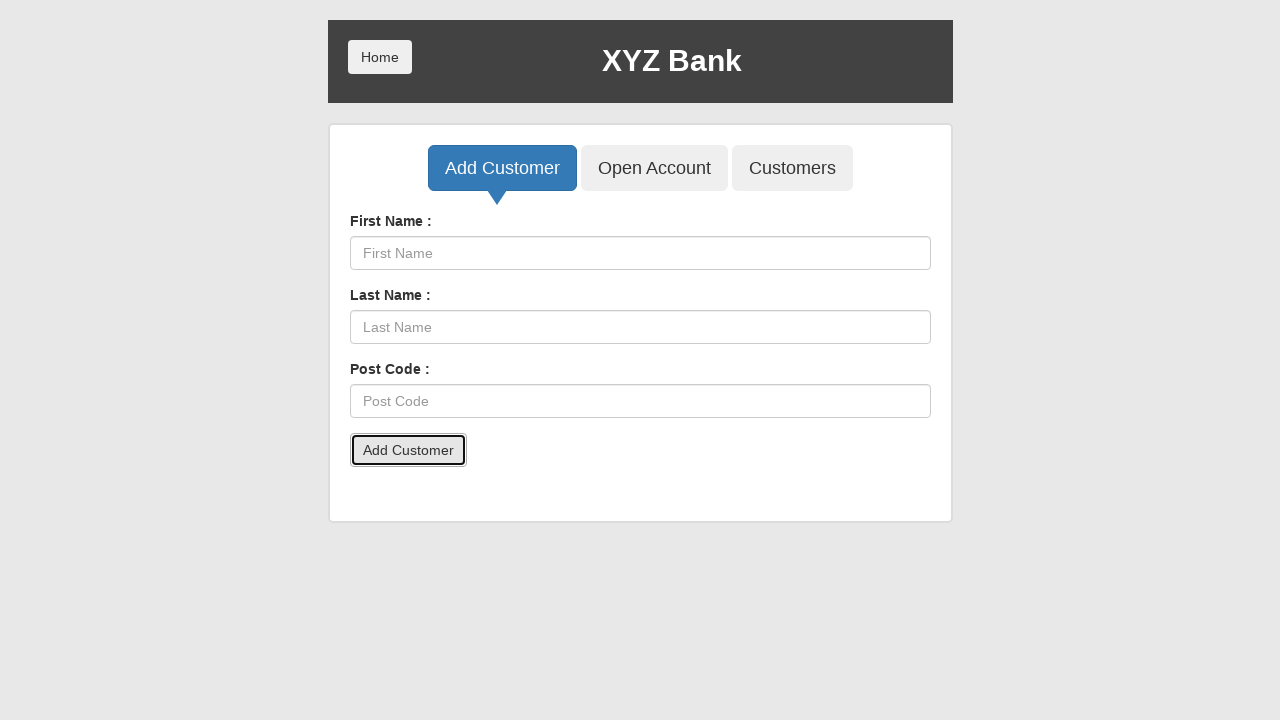

Clicked Customers tab to view customer list at (792, 168) on xpath=//button[contains(text(),'Customers')]
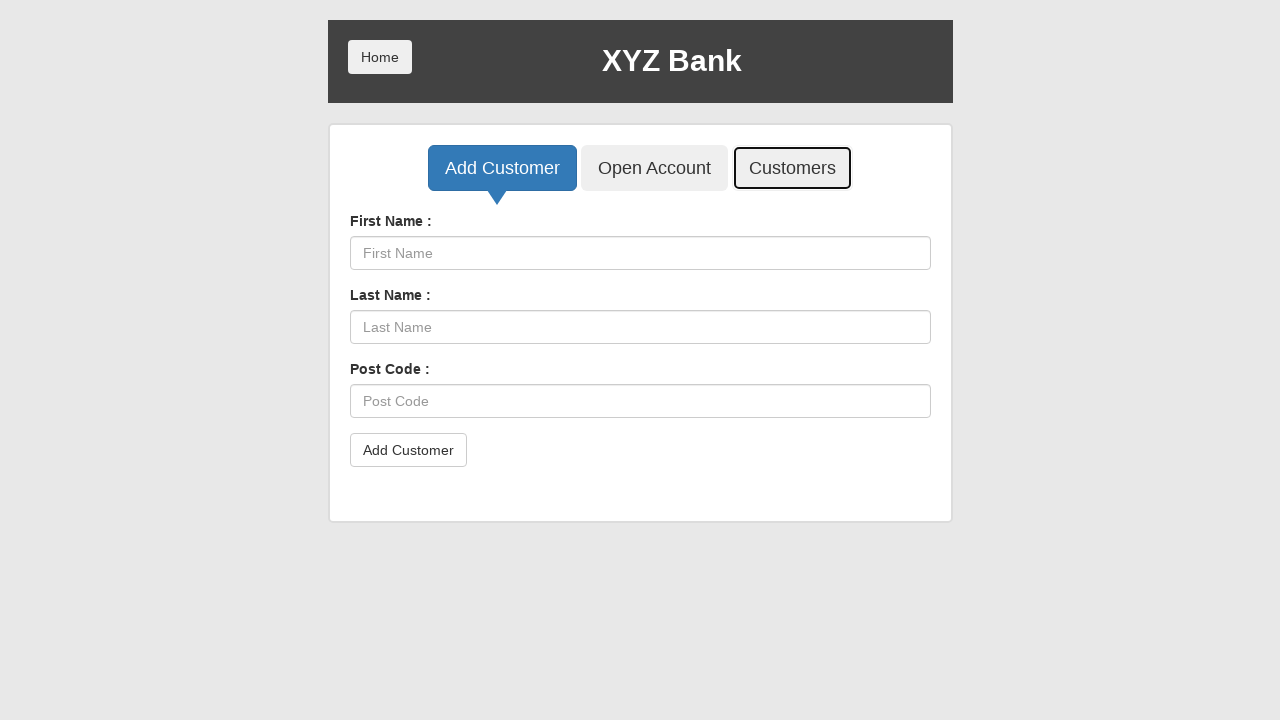

Verified customer 'Christopher' appears in the customers list
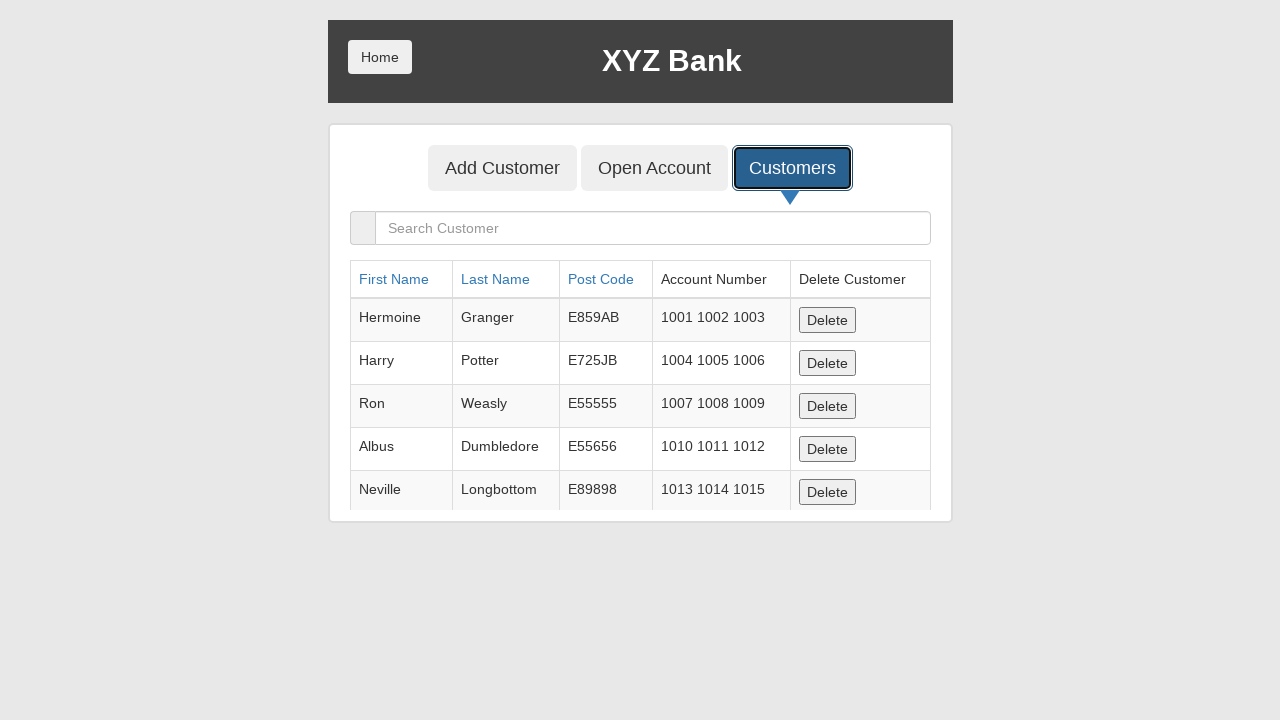

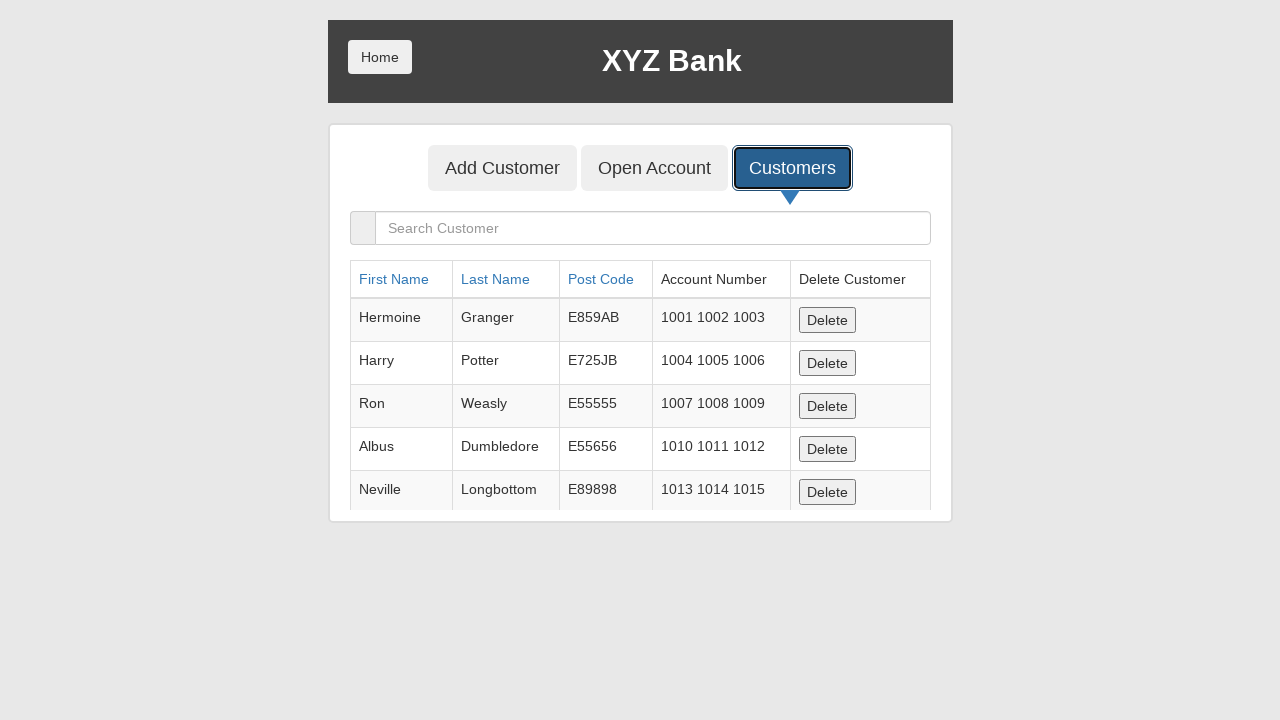